Tests alert handling functionality by navigating to the alert with textbox section, triggering a prompt alert, entering text, and accepting it

Starting URL: http://demo.automationtesting.in/Alerts.html

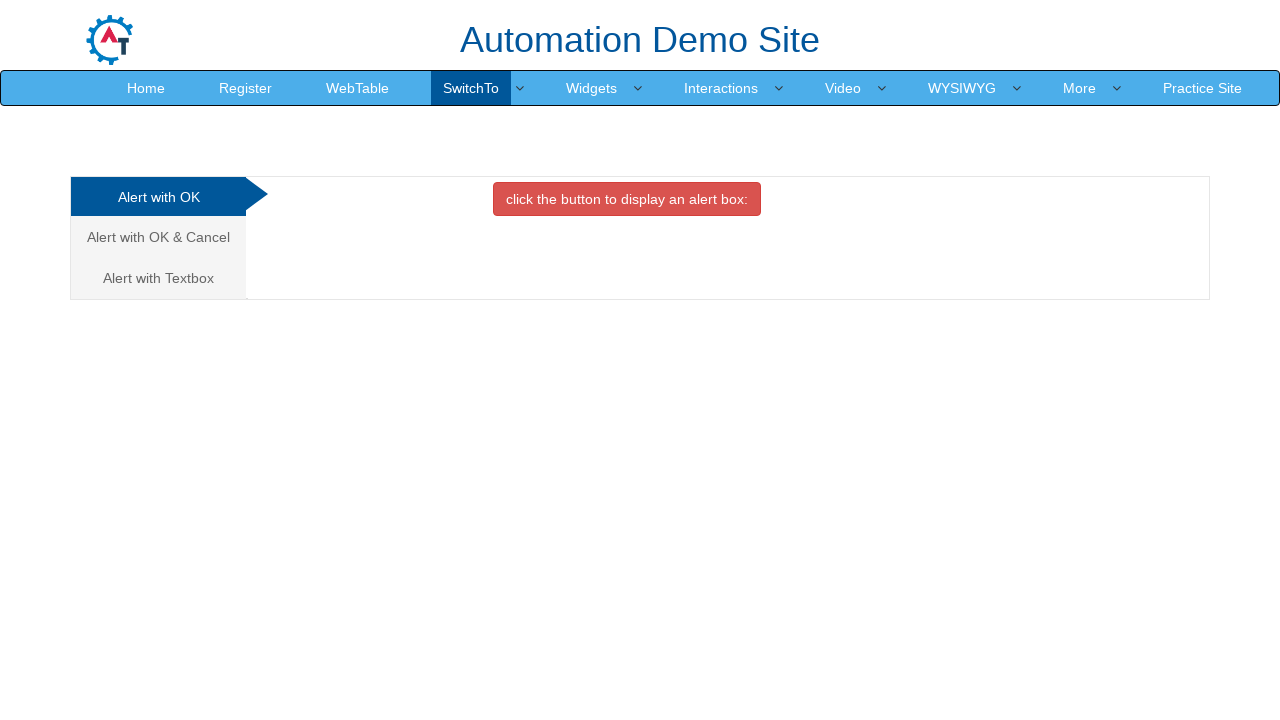

Clicked on 'Alert with Textbox' tab at (158, 278) on xpath=/html/body/div[1]/div/div/div/div[1]/ul/li[3]/a
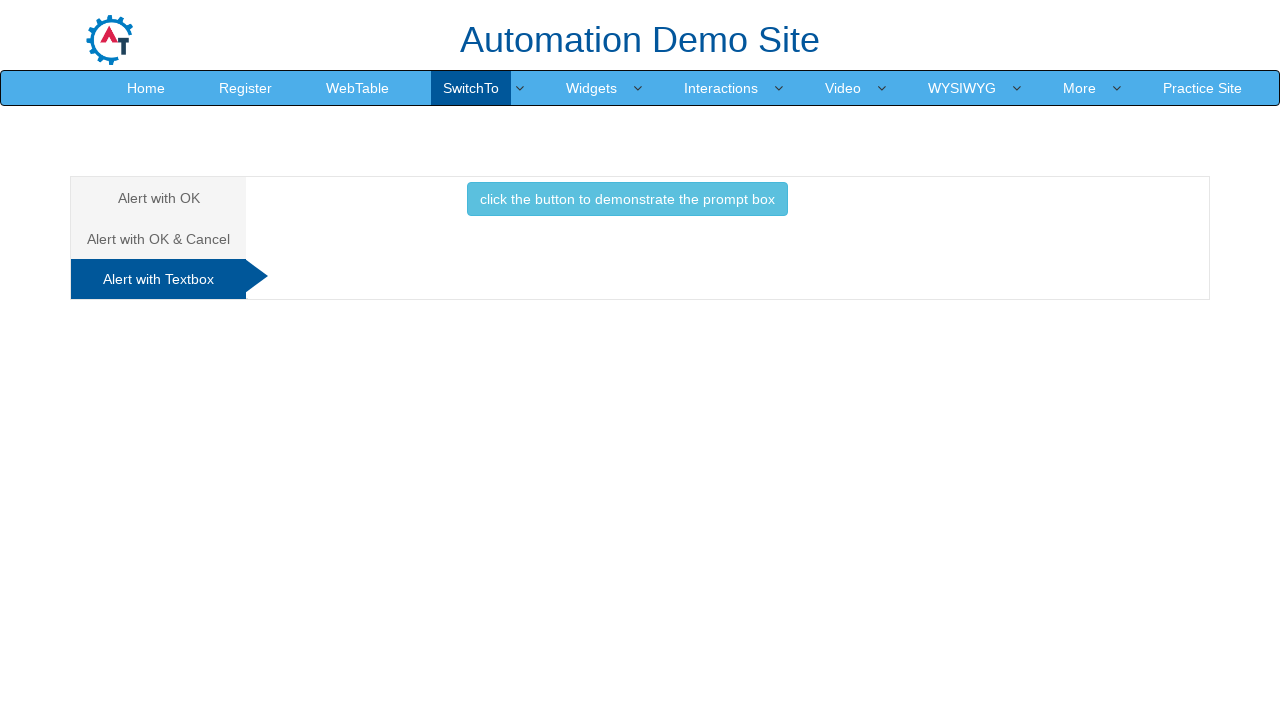

Clicked button to trigger prompt alert at (627, 199) on xpath=//*[@id='Textbox']/button
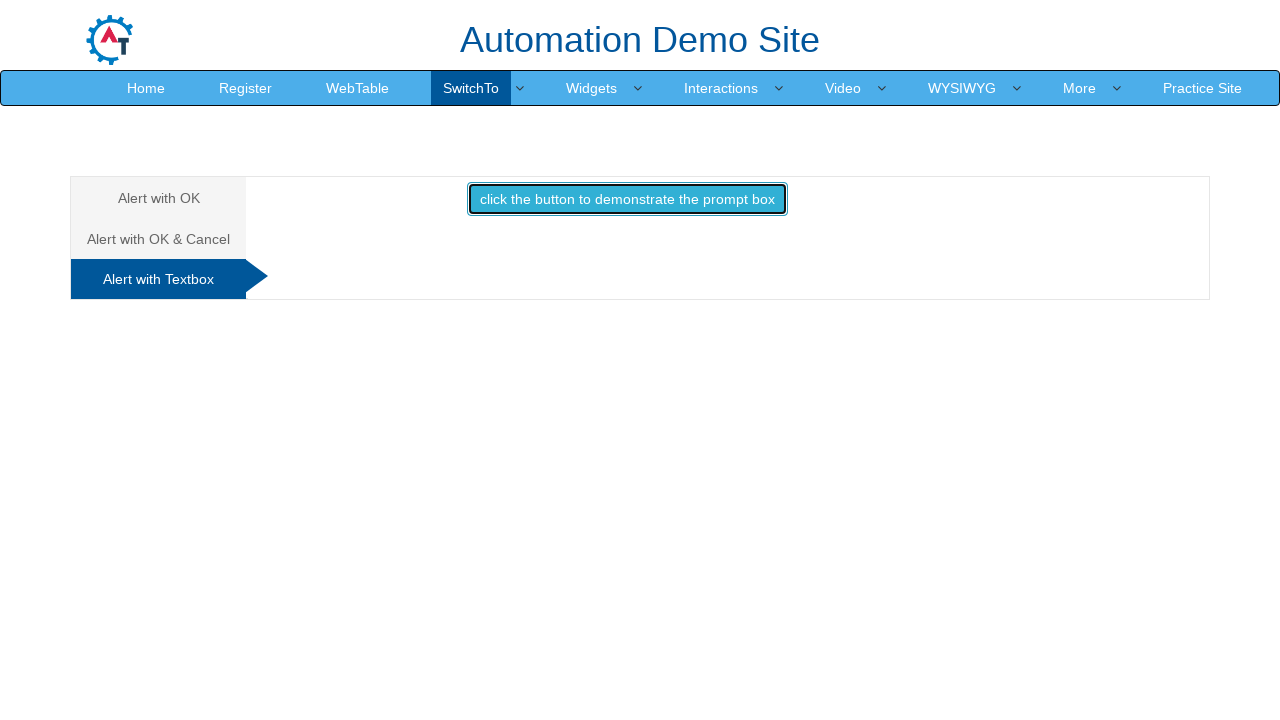

Set up dialog handler to accept with 'welcome' text
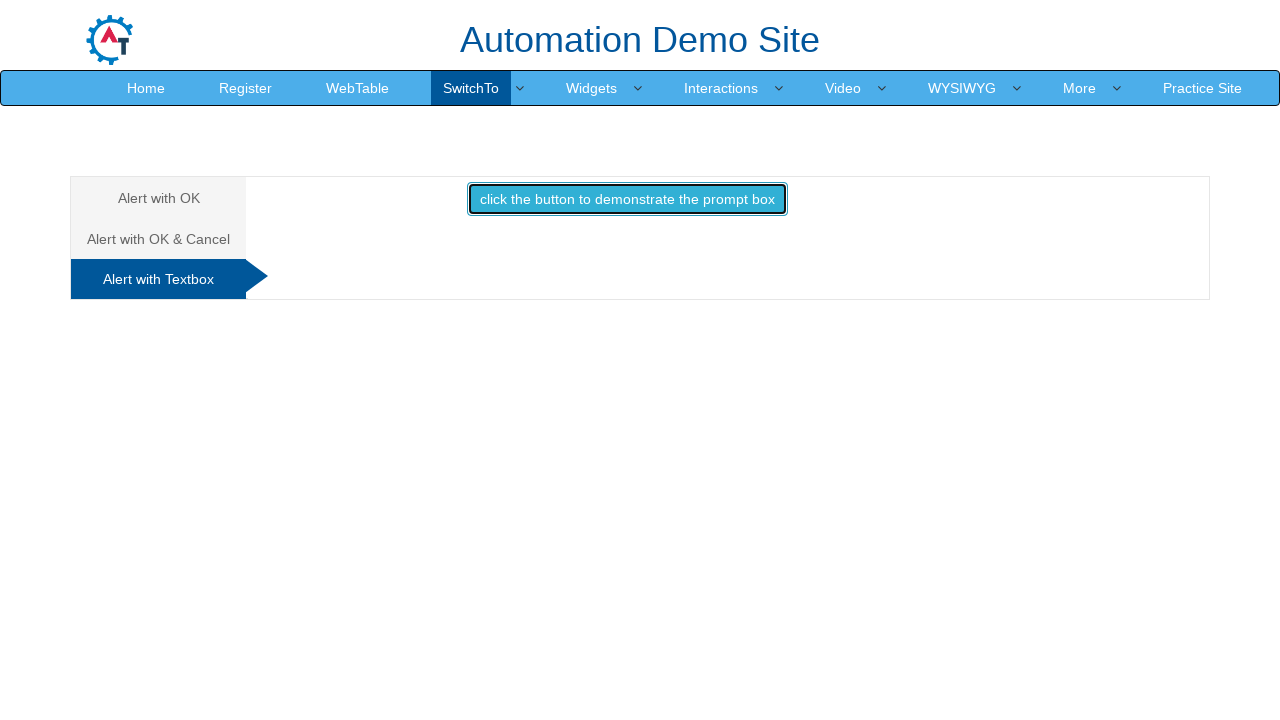

Clicked button again to trigger and handle prompt alert with 'welcome' input at (627, 199) on xpath=//*[@id='Textbox']/button
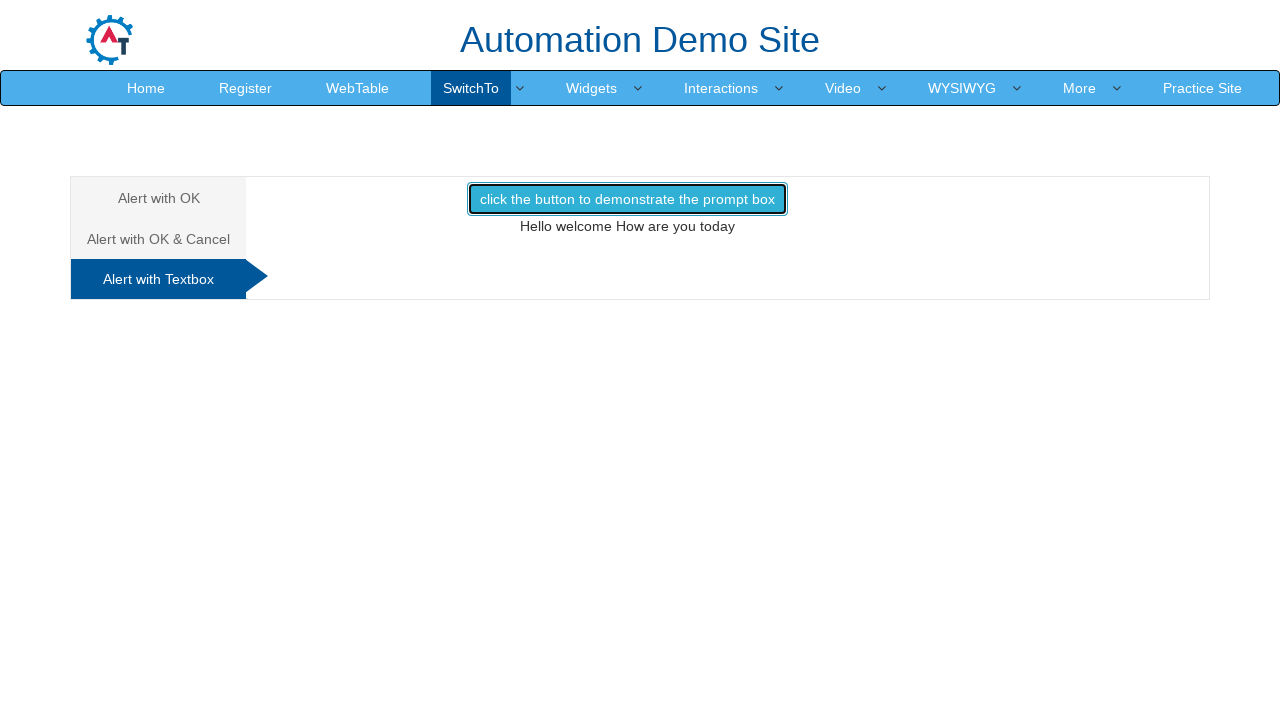

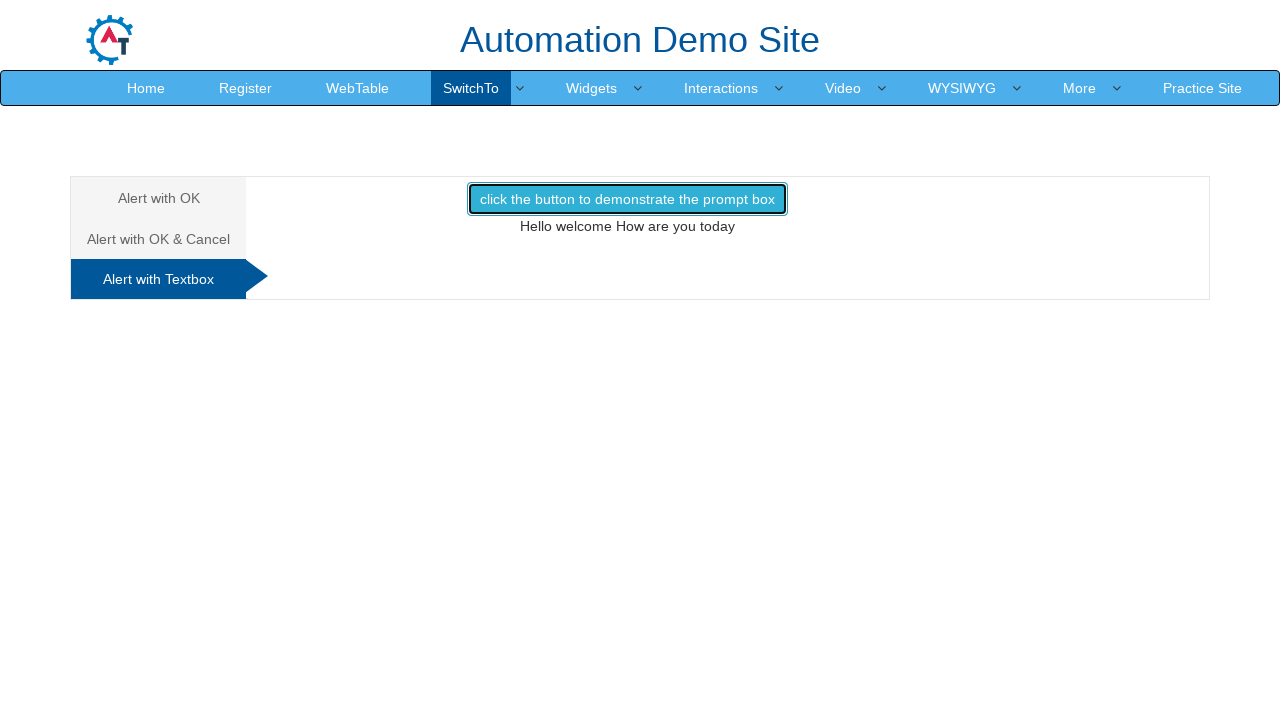